Tests 7-character validation form with invalid input "asv123456" (9 characters) and verifies it returns "Invalid Value"

Starting URL: https://testpages.eviltester.com/styled/apps/7charval/simple7charvalidation.html

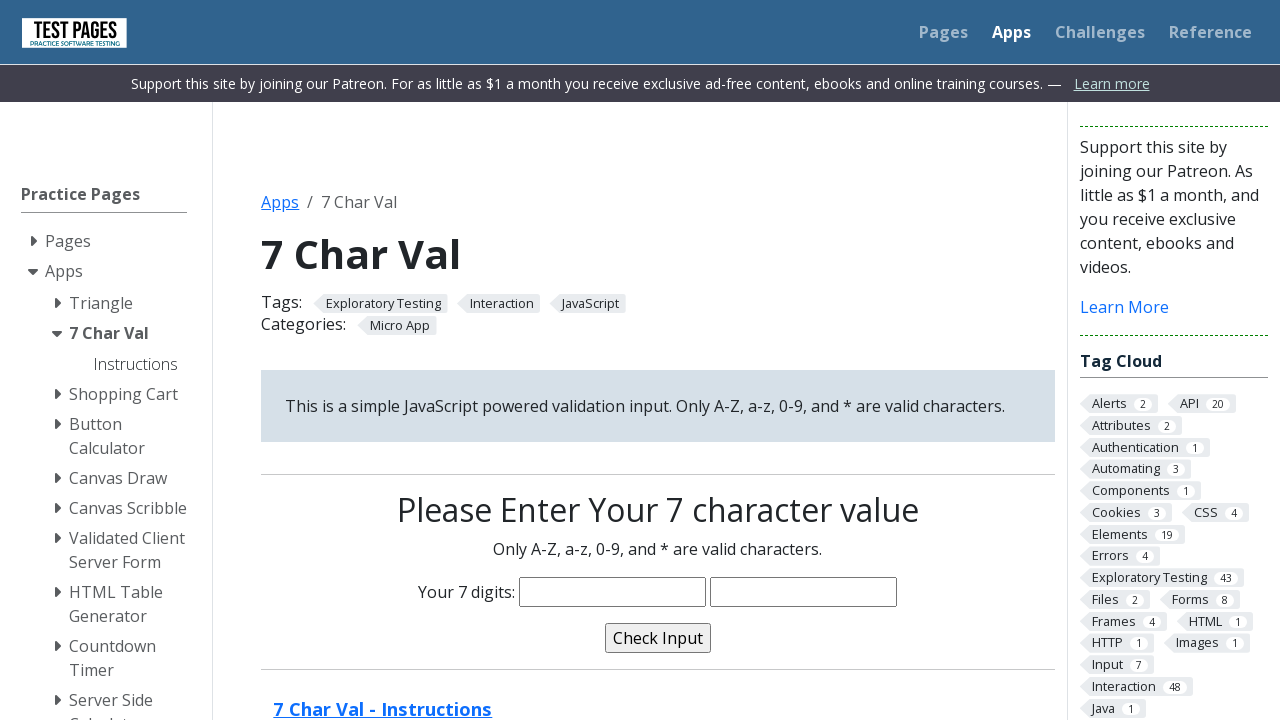

Filled characters field with invalid input 'asv123456' (9 characters) on input[name='characters']
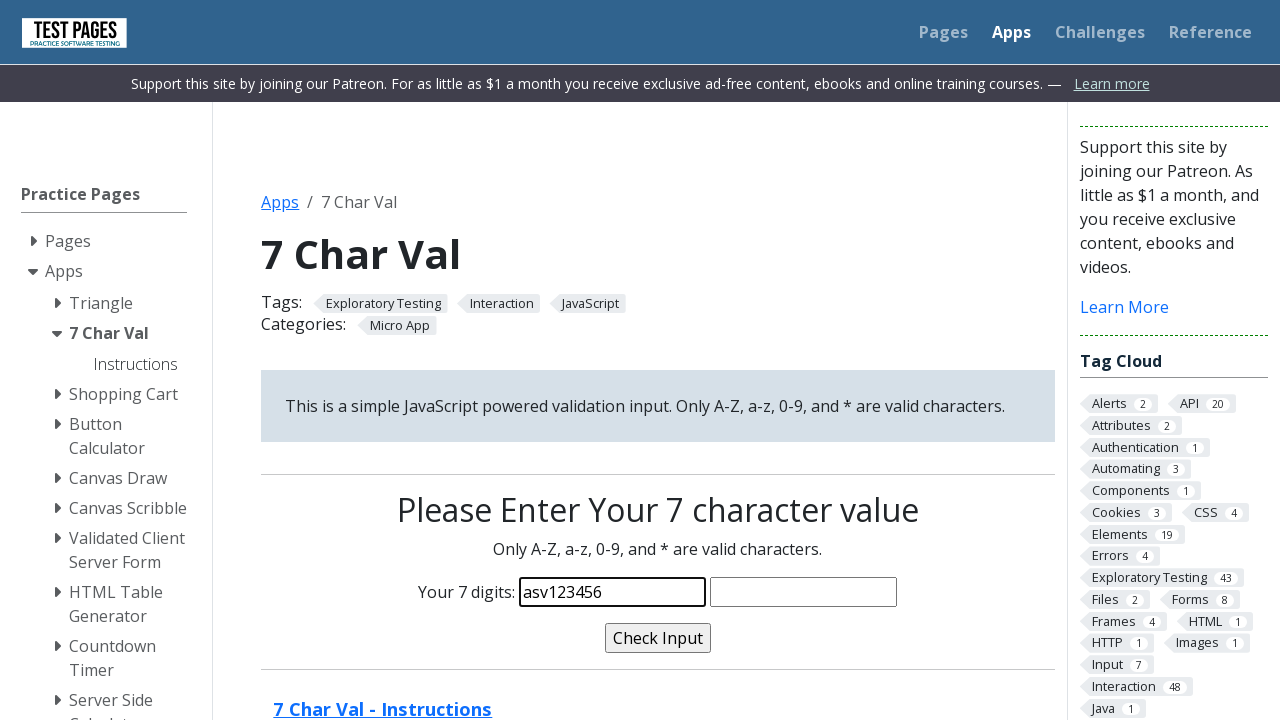

Clicked validate button at (658, 638) on input[name='validate']
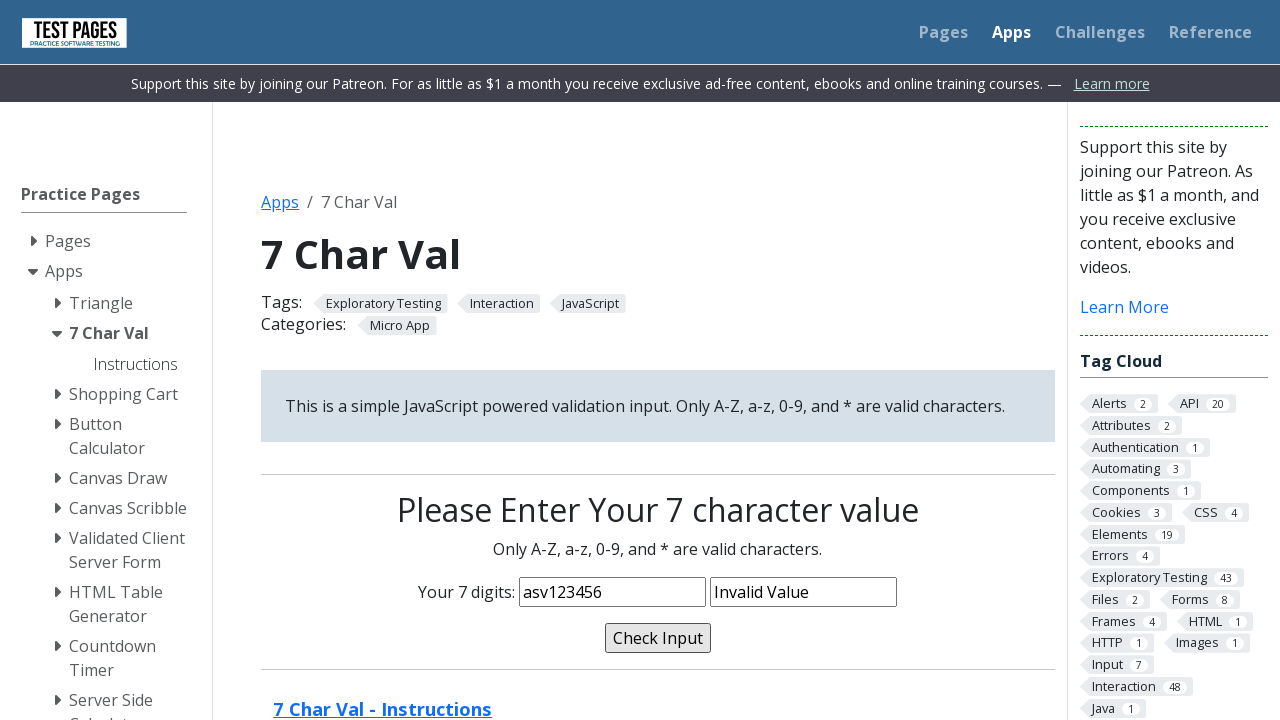

Validation message confirmed as 'Invalid Value'
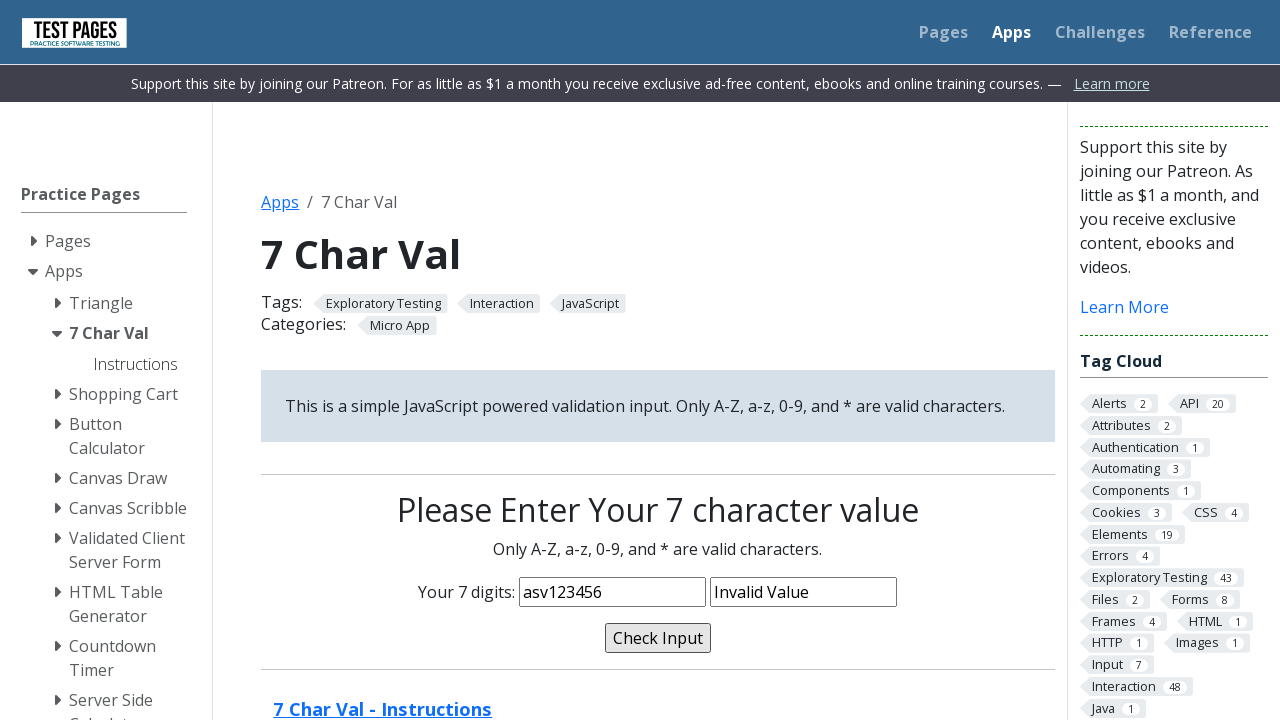

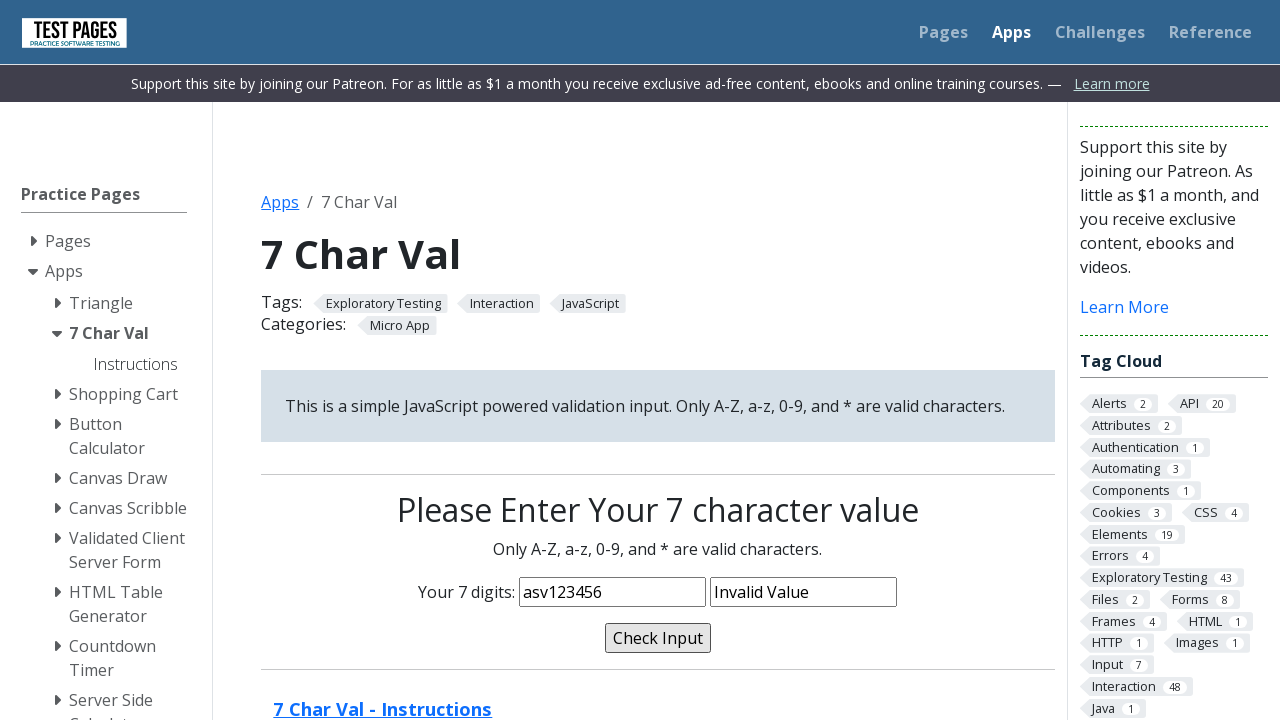